Tests that the product added to cart appears in the cart modal

Starting URL: https://gabrielrowan.github.io/Finleys-Farm-Shop-FE/products.html

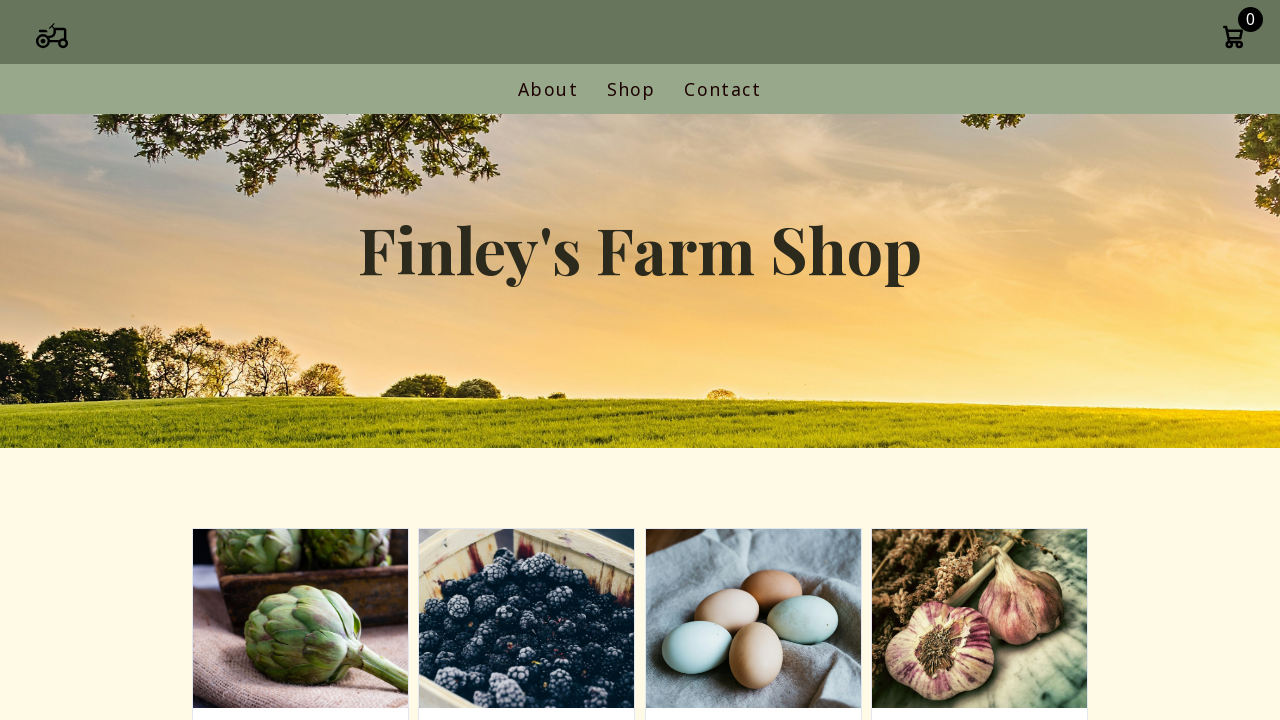

Retrieved all product name elements from the shop
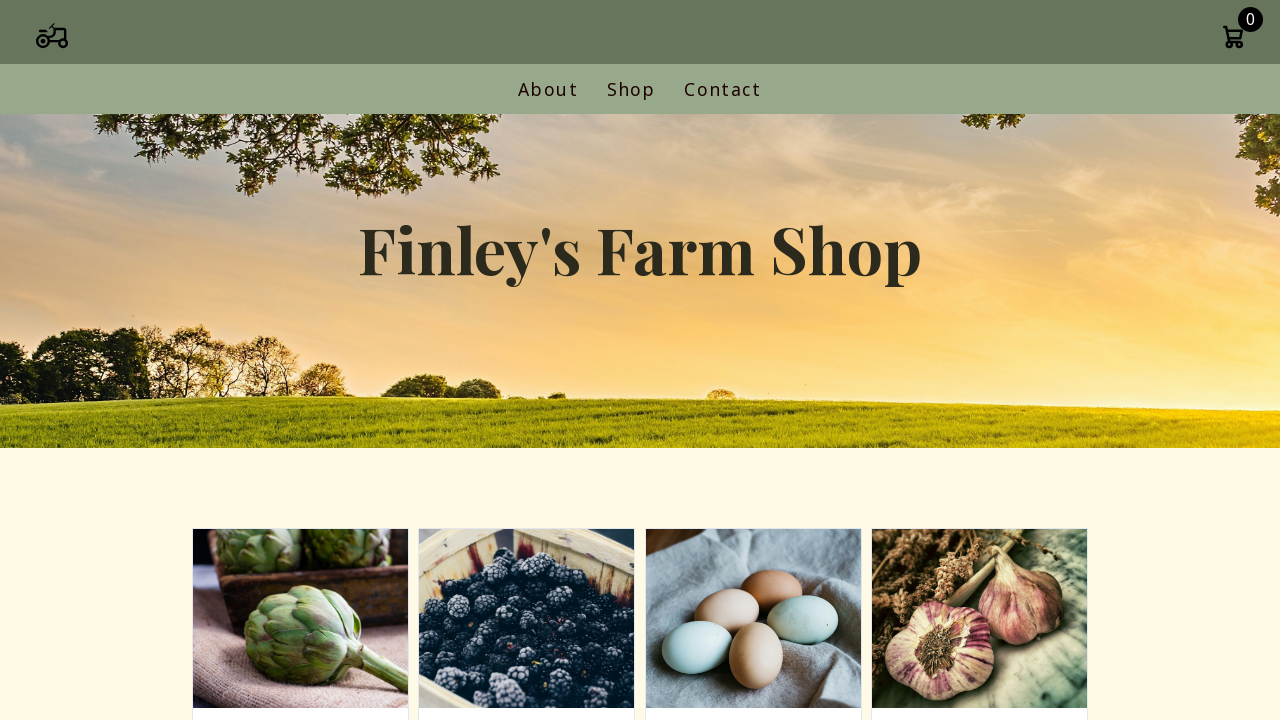

Retrieved all add-to-cart buttons
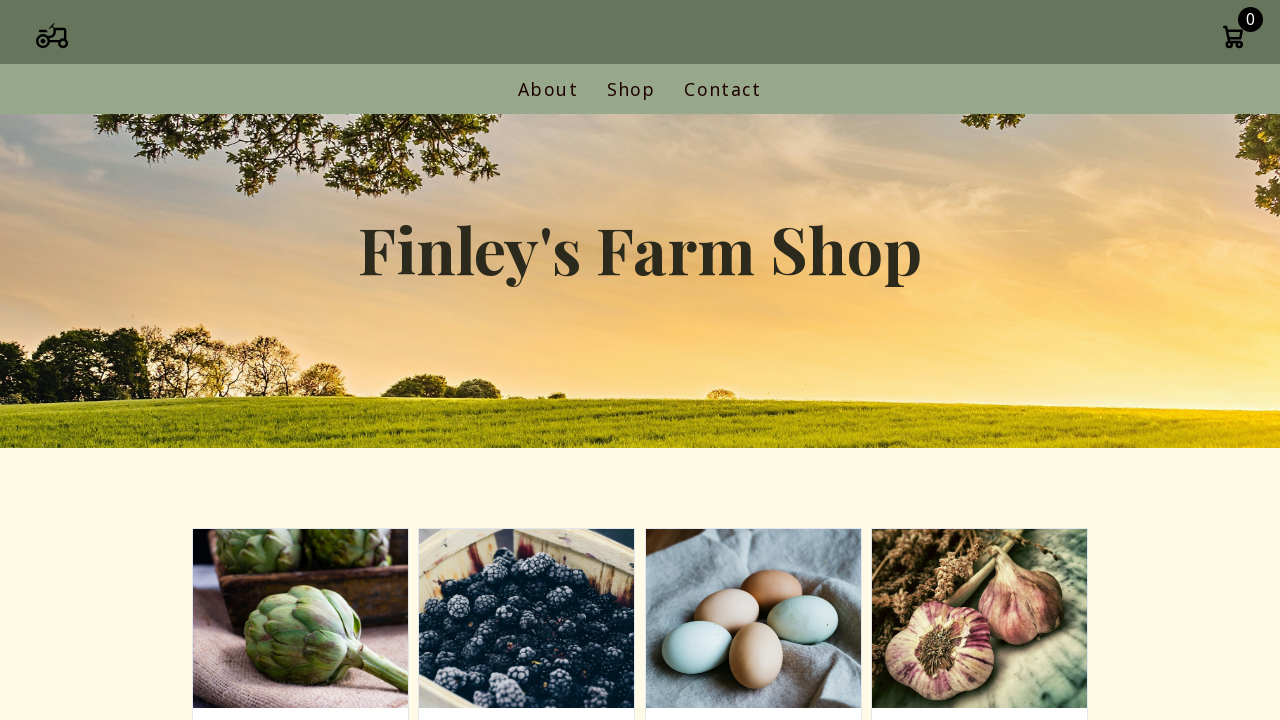

Selected random product at index 4: 'Radishes'
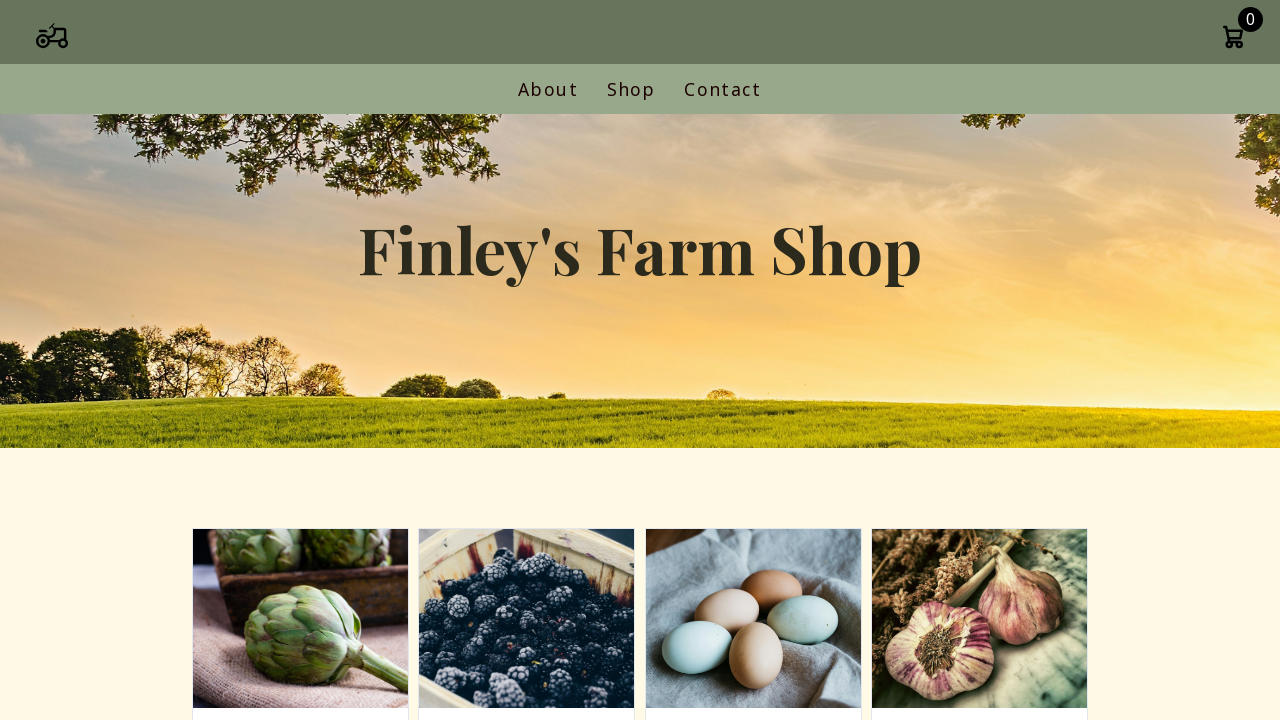

Clicked add-to-cart button for 'Radishes' at (300, 360) on .add-to-cart >> nth=4
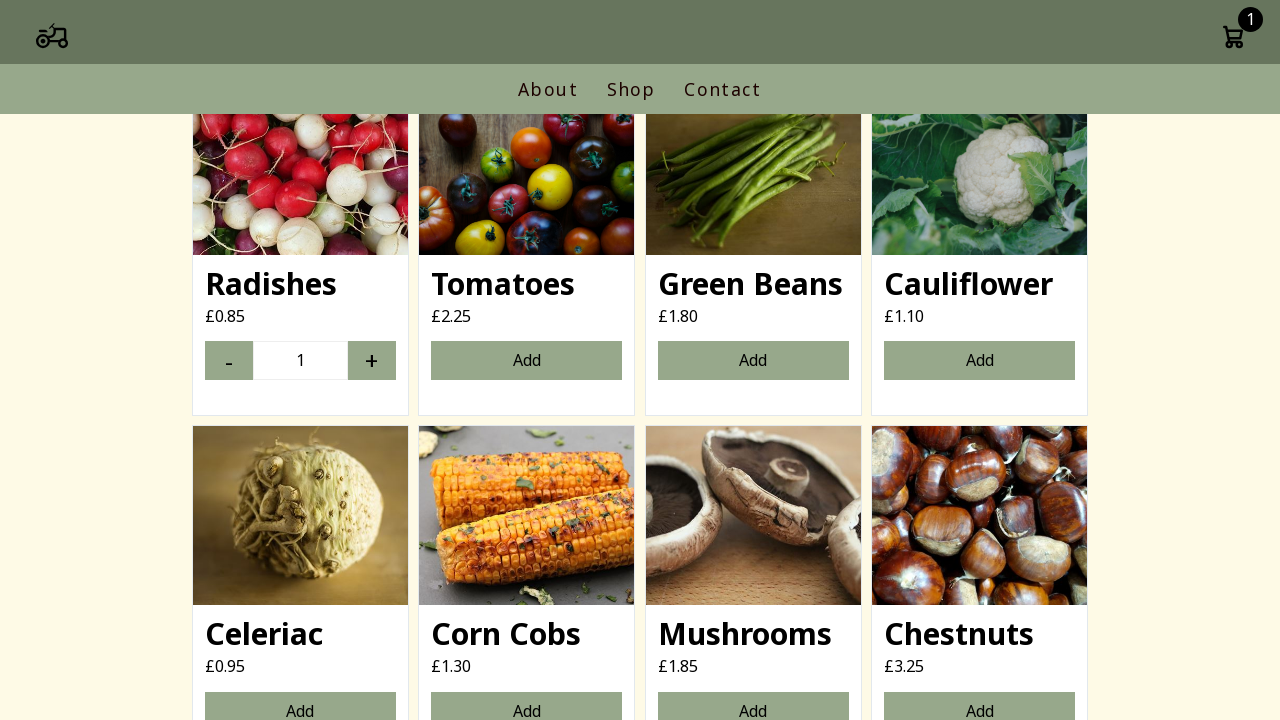

Clicked cart icon to open cart modal at (1233, 39) on .cart-icon-container
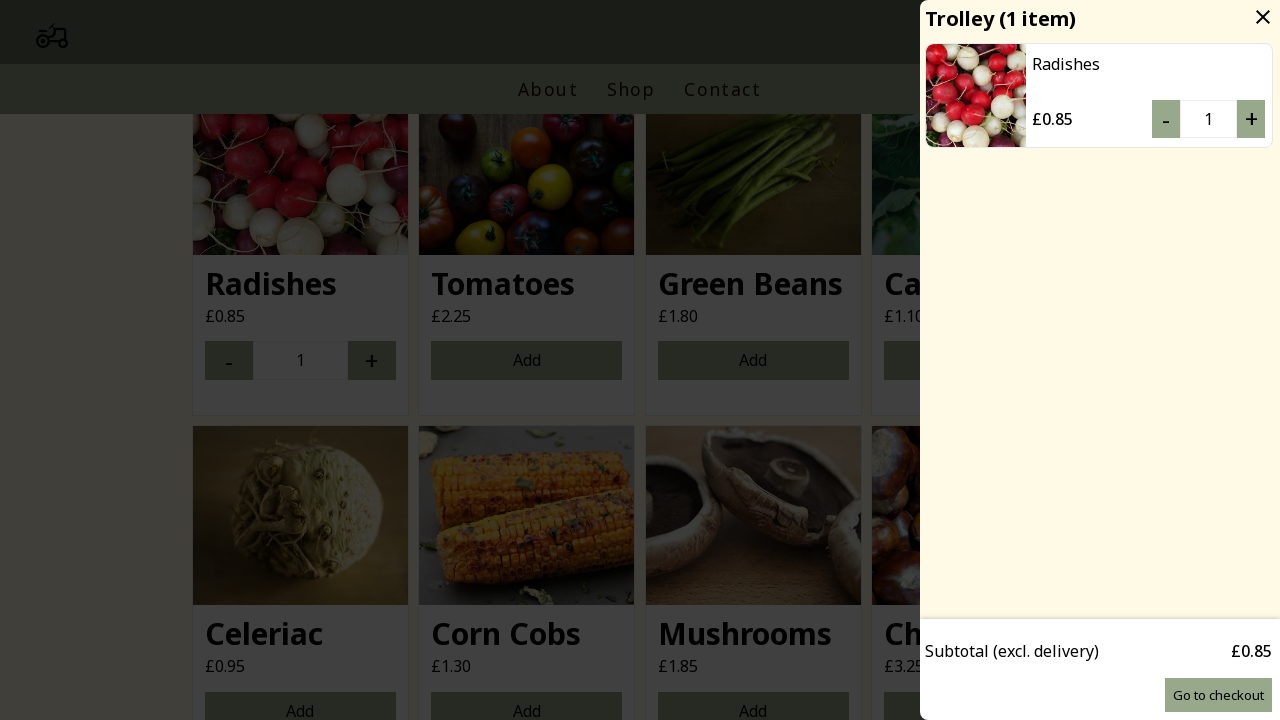

Retrieved cart item name: 'Radishes'
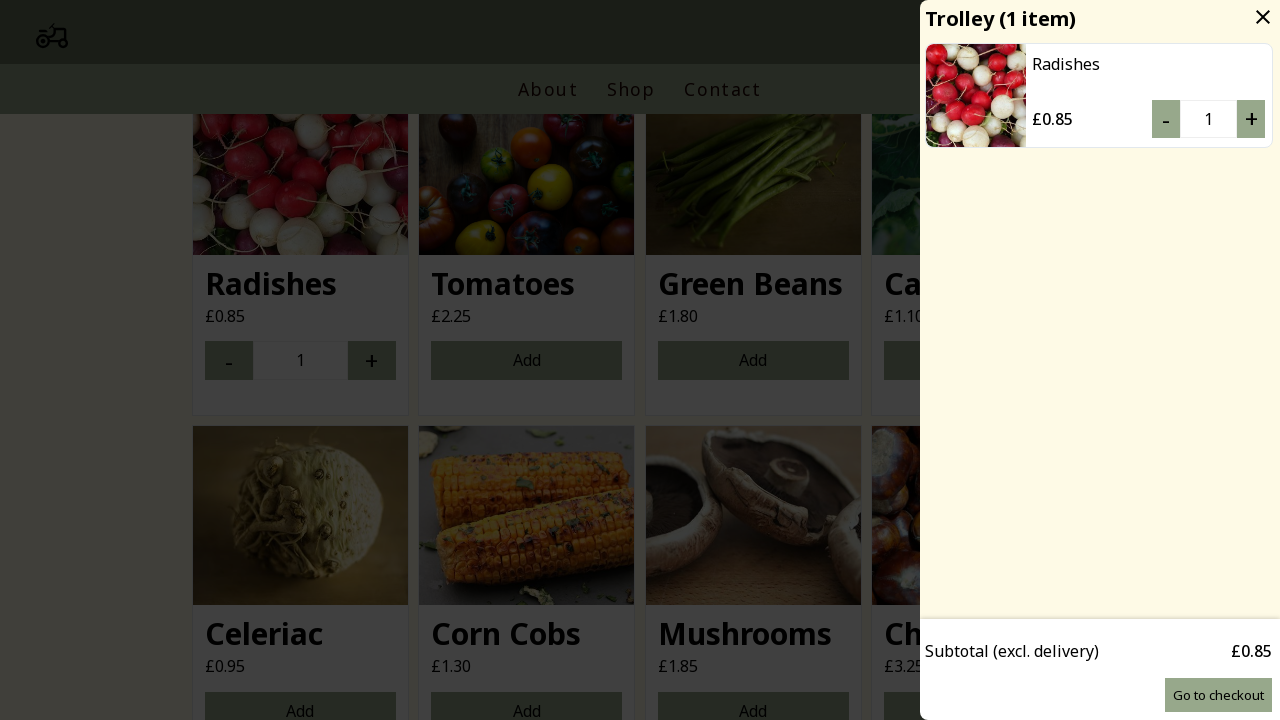

Verified cart item name matches selected product name
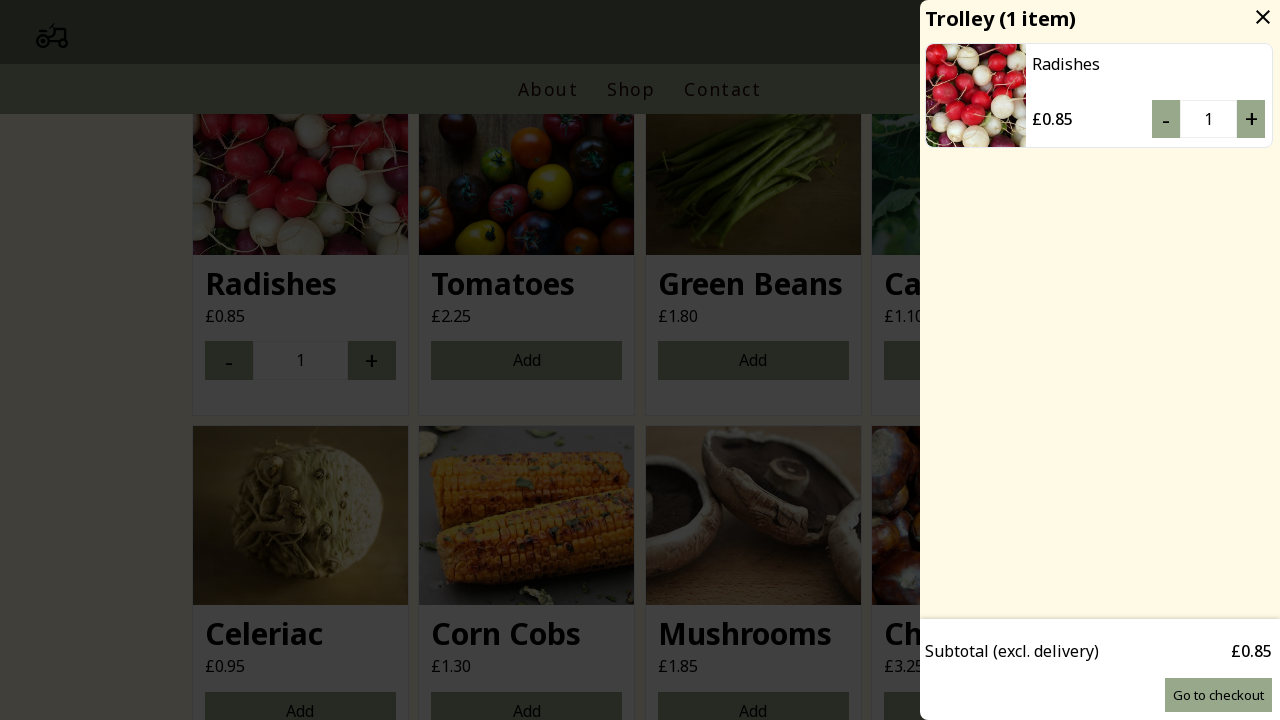

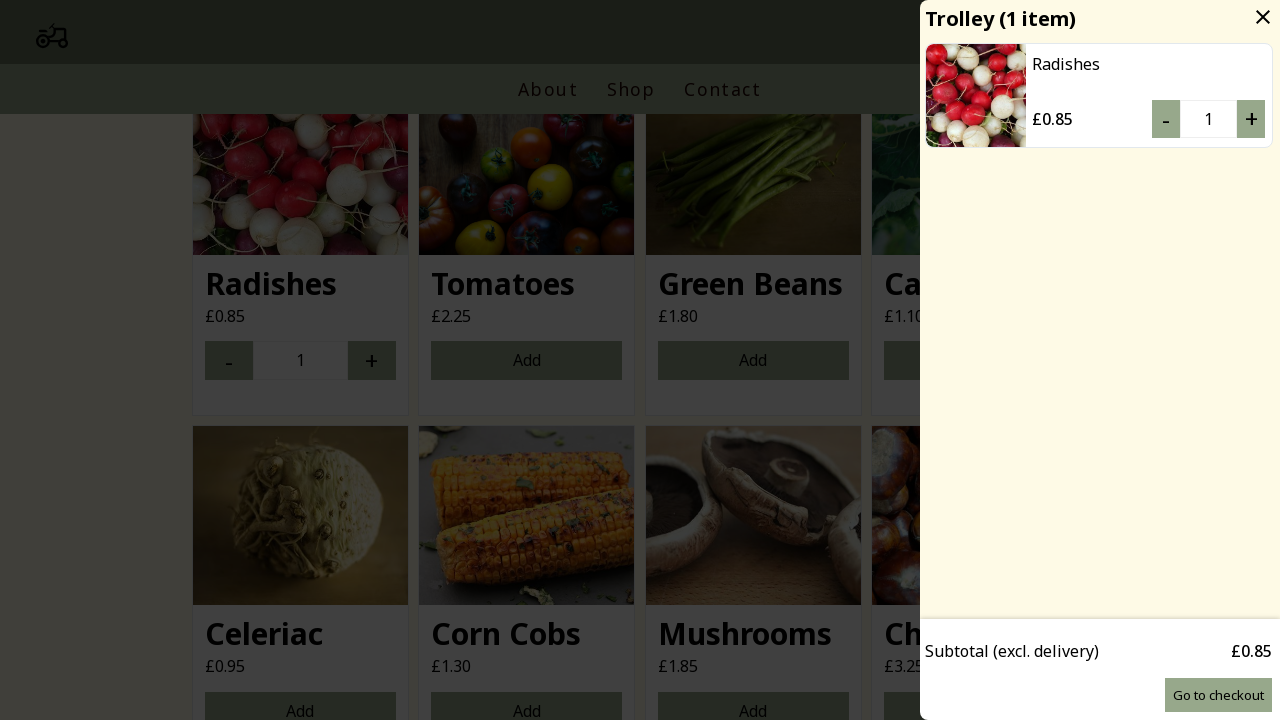